Tests navigation by clicking the 'Getting Started' link and verifying the sidebar category is displayed

Starting URL: https://webdriver.io/docs/api/

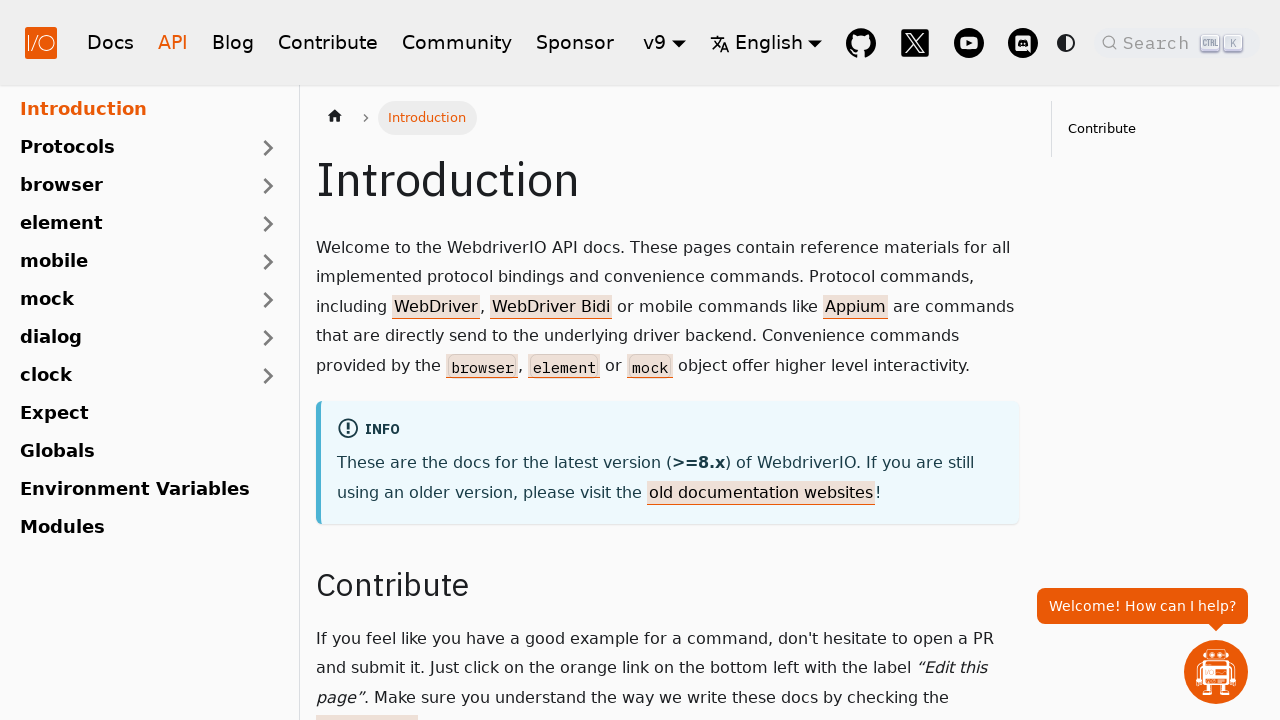

Clicked the 'Getting Started' link in the footer at (456, 360) on xpath=//li//a[@href='/docs/gettingstarted']
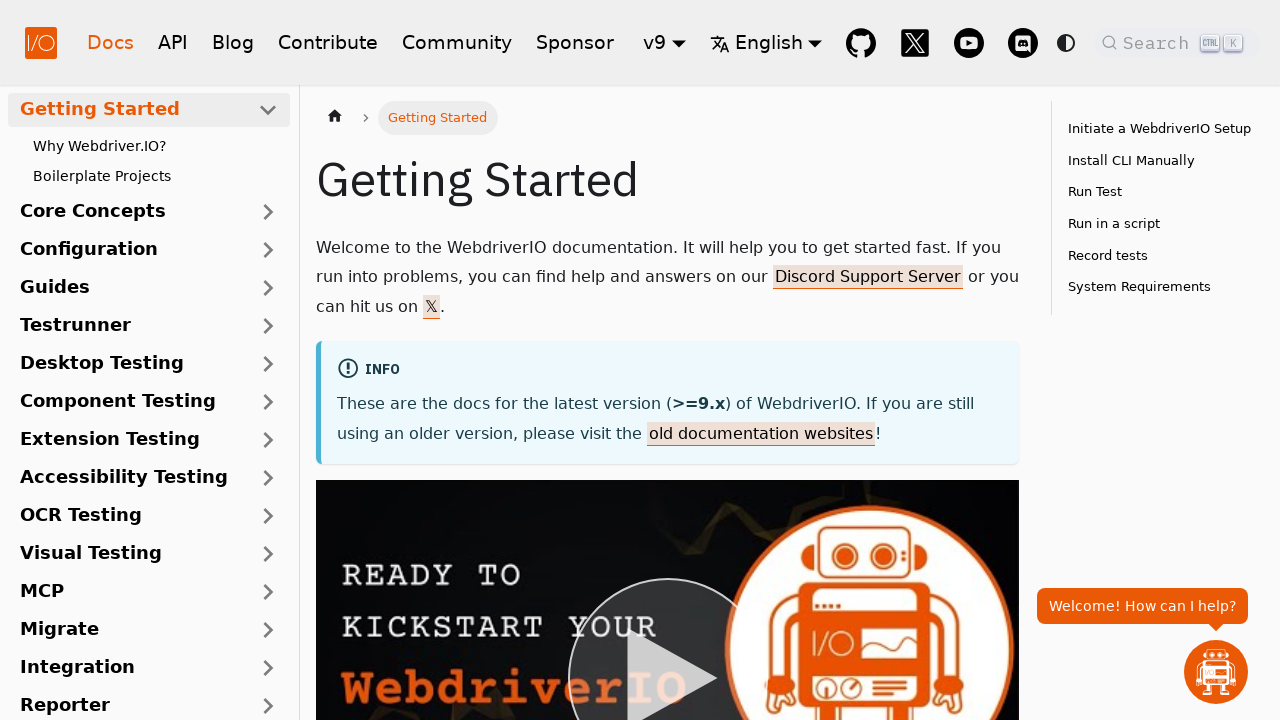

Verified sidebar category is displayed
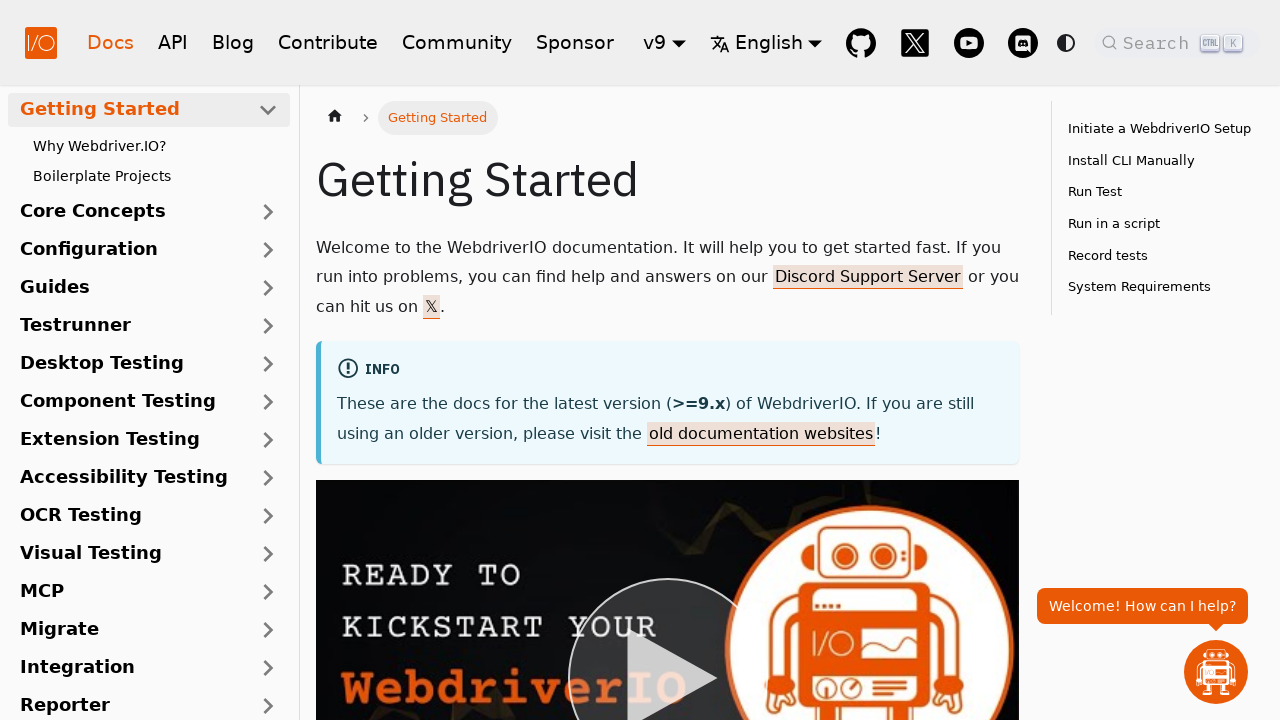

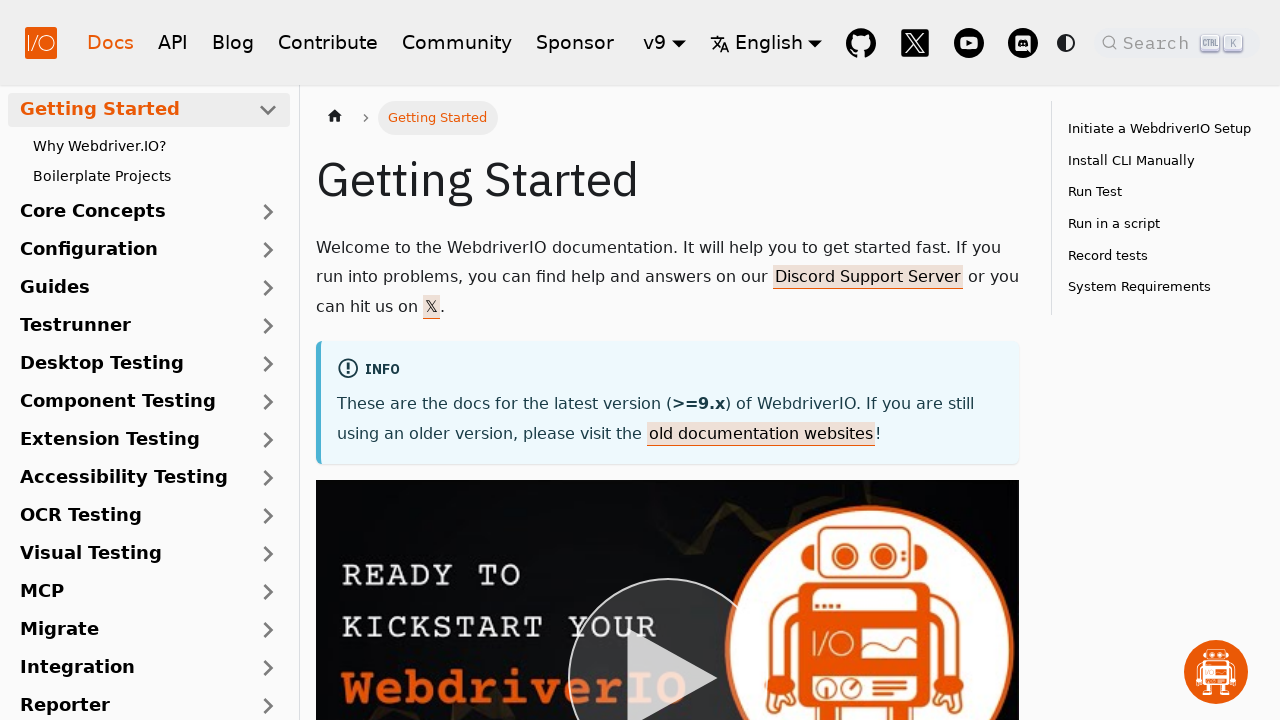